Clicks on the dynamic price slider

Starting URL: https://r.onliner.by/pk/

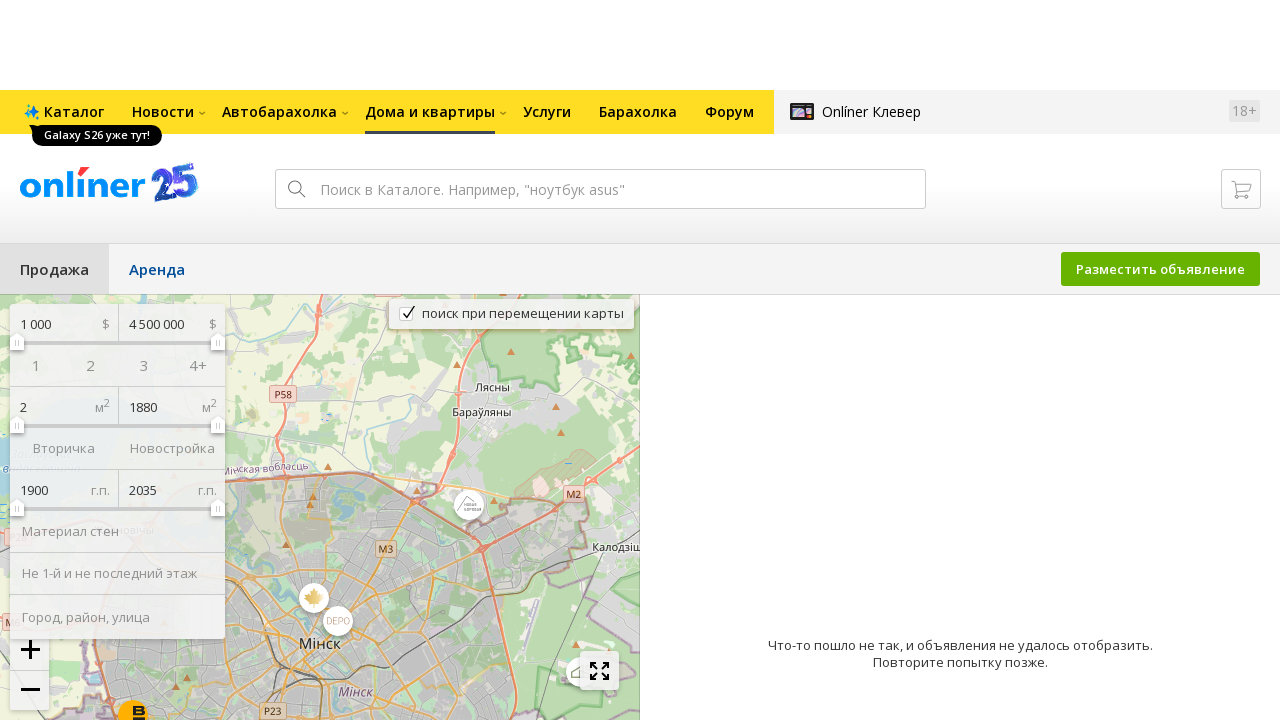

Clicked on the dynamic price slider at (118, 339) on #search-filter-price-slider
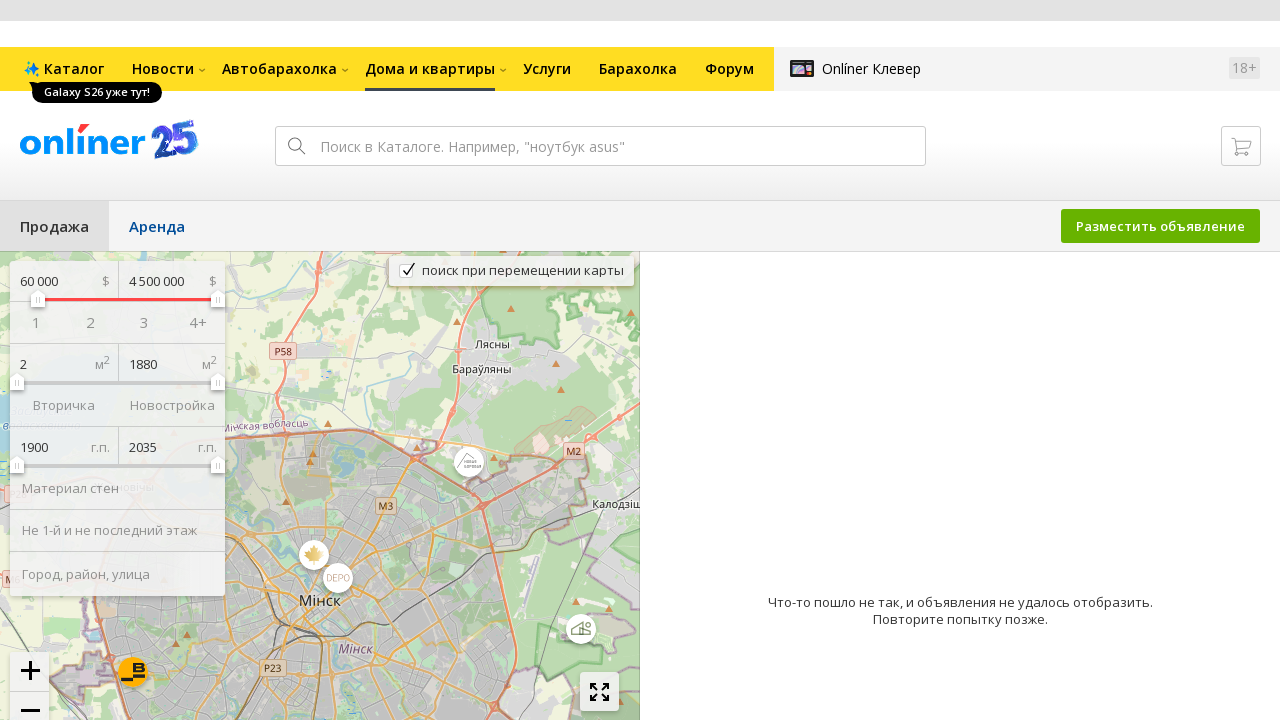

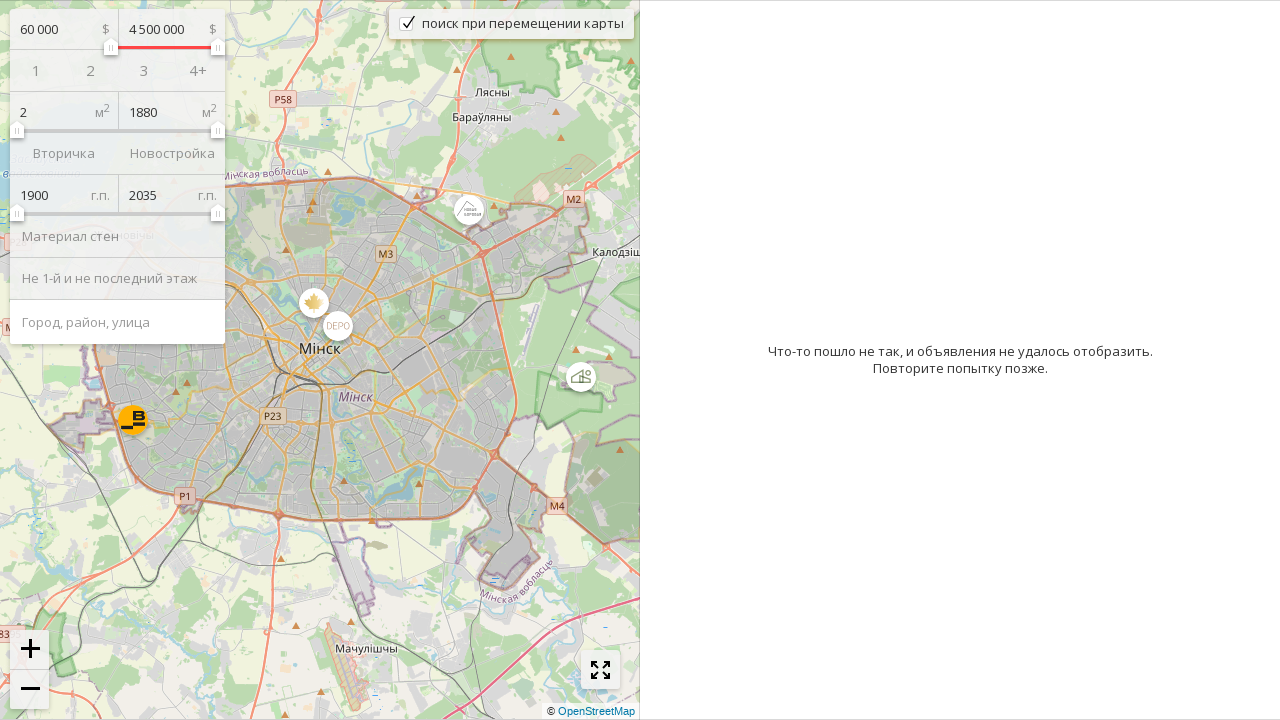